Tests a math challenge form by reading a value from the page, calculating a mathematical expression (log of absolute value of 12*sin(x)), filling in the answer, checking required checkboxes, and submitting the form.

Starting URL: http://suninjuly.github.io/math.html

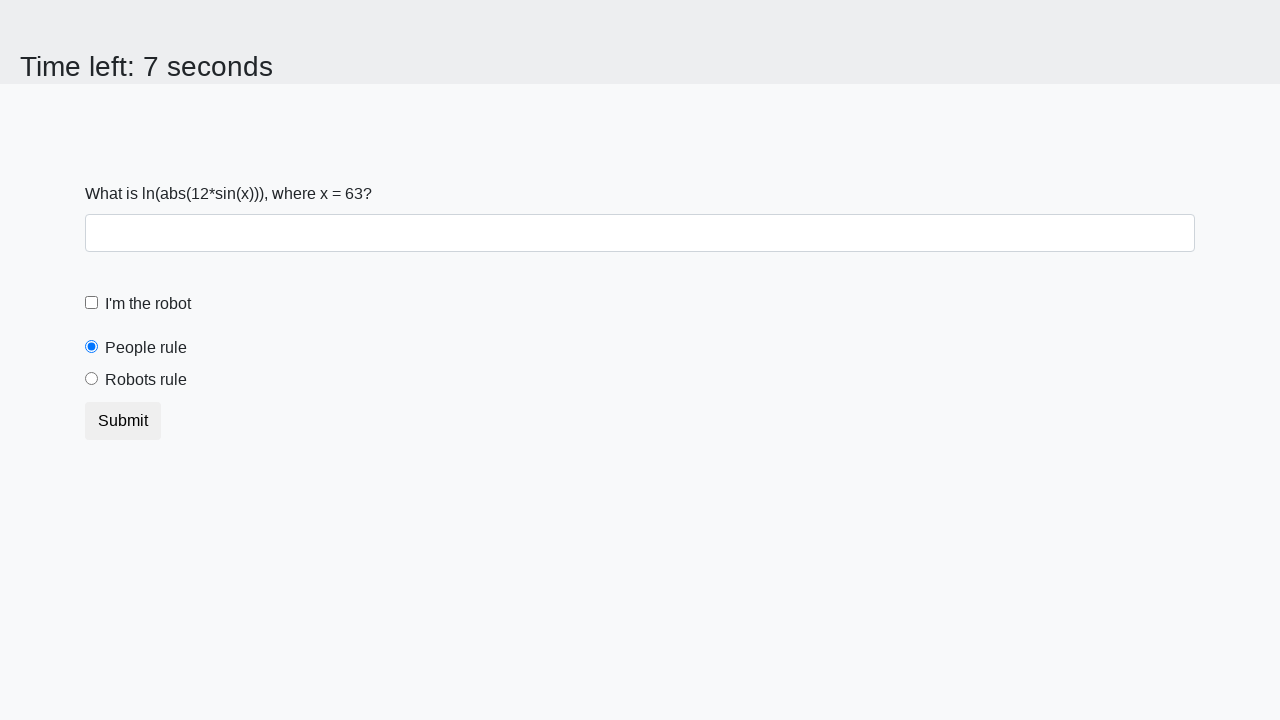

Located the x value input element
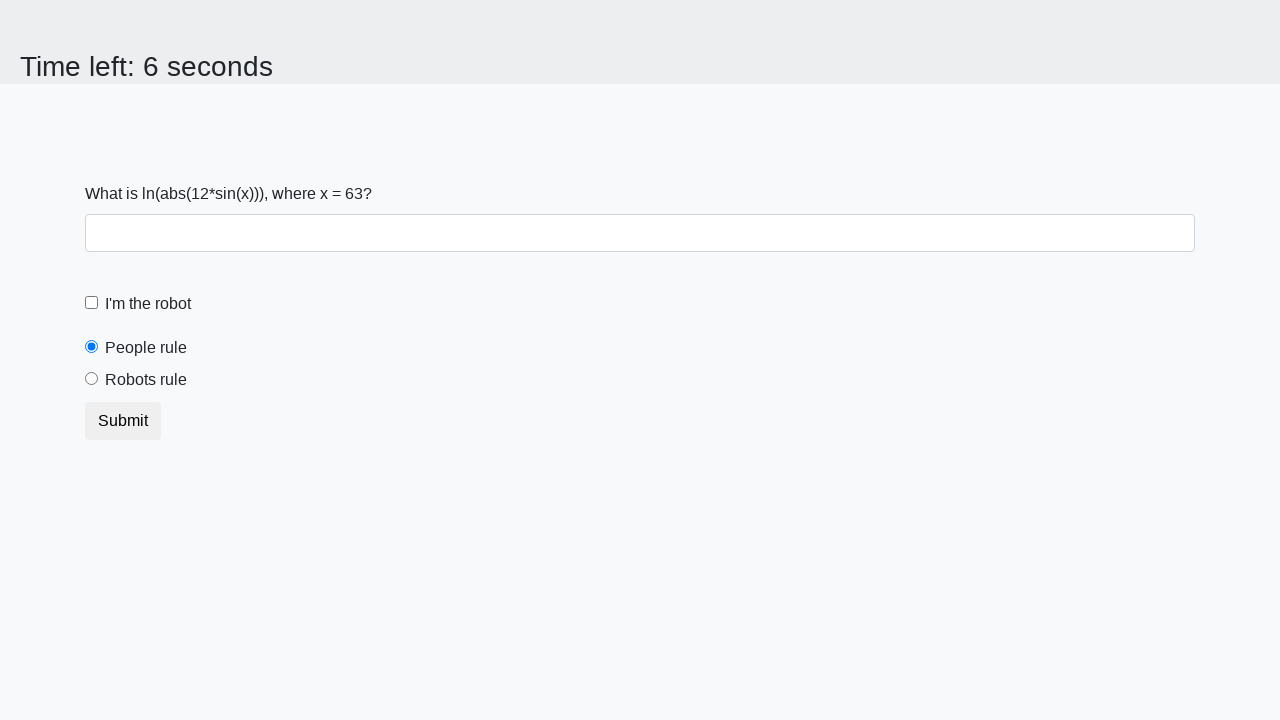

Read x value from page: 63
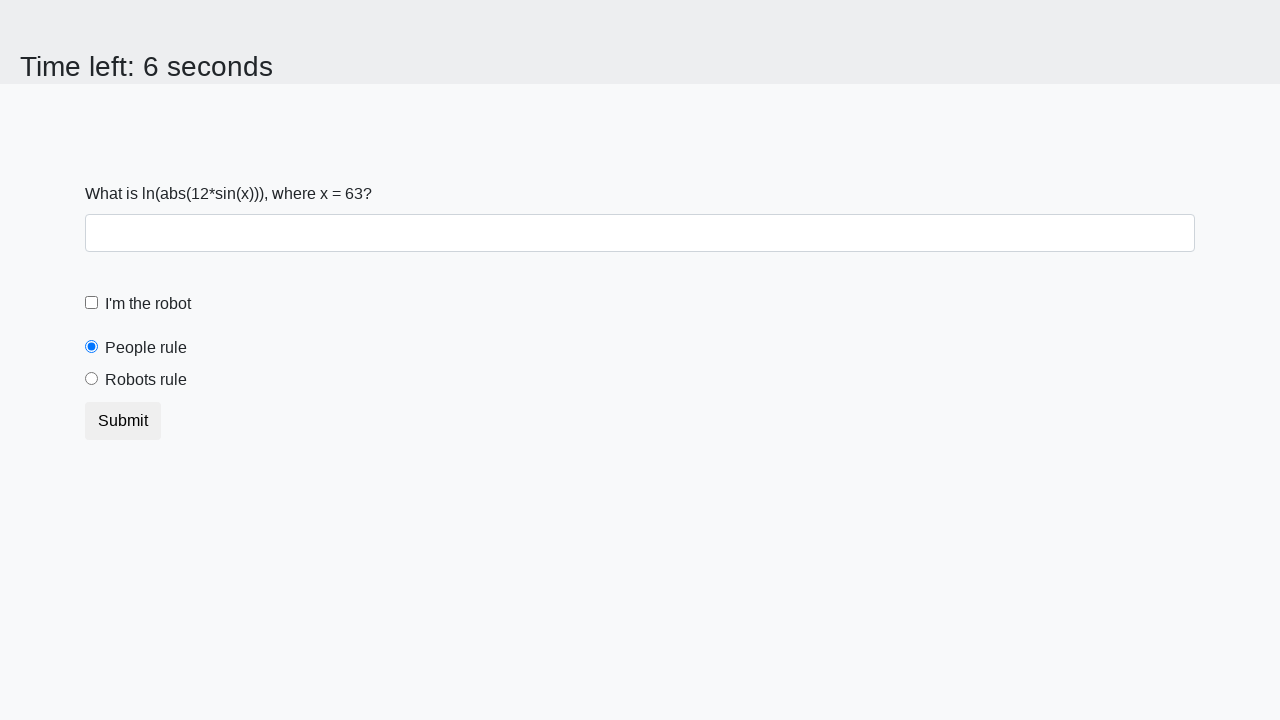

Calculated math expression result: log(abs(12*sin(63))) = 0.697272860045074
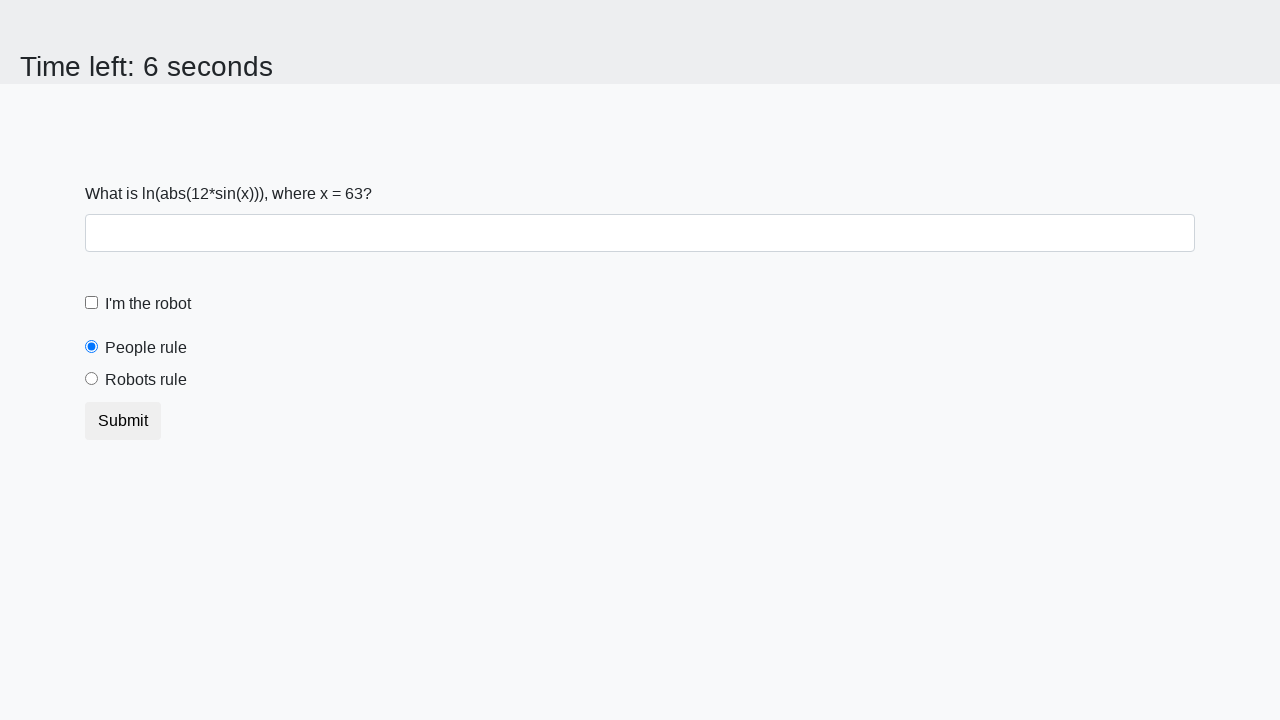

Filled answer field with calculated value: 0.697272860045074 on #answer
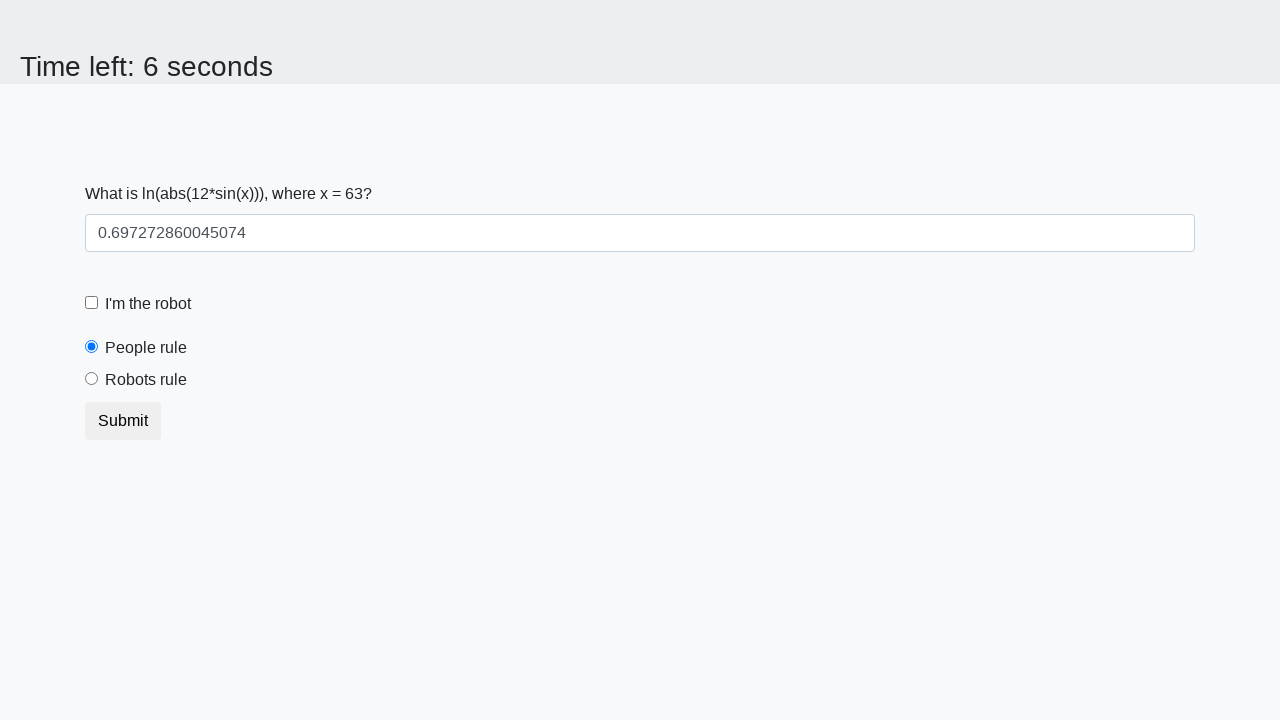

Checked the robot checkbox at (148, 304) on label[for='robotCheckbox']
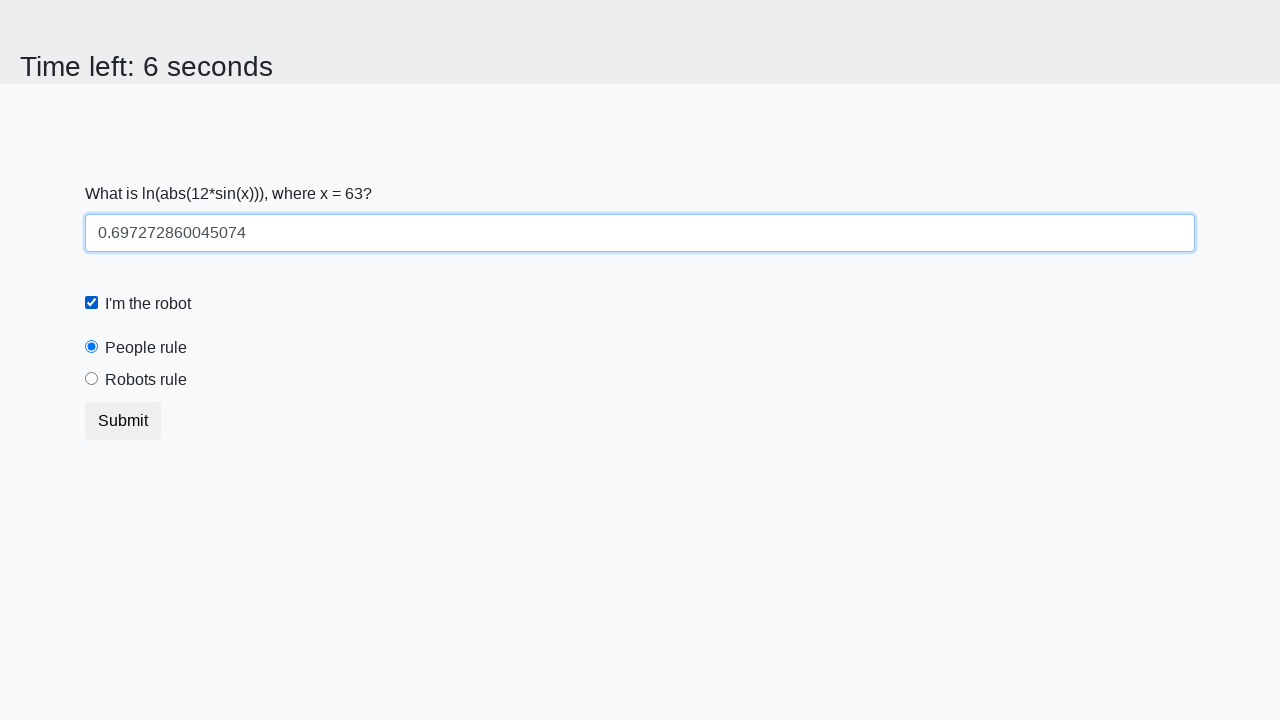

Checked the robots rule checkbox at (92, 379) on #robotsRule
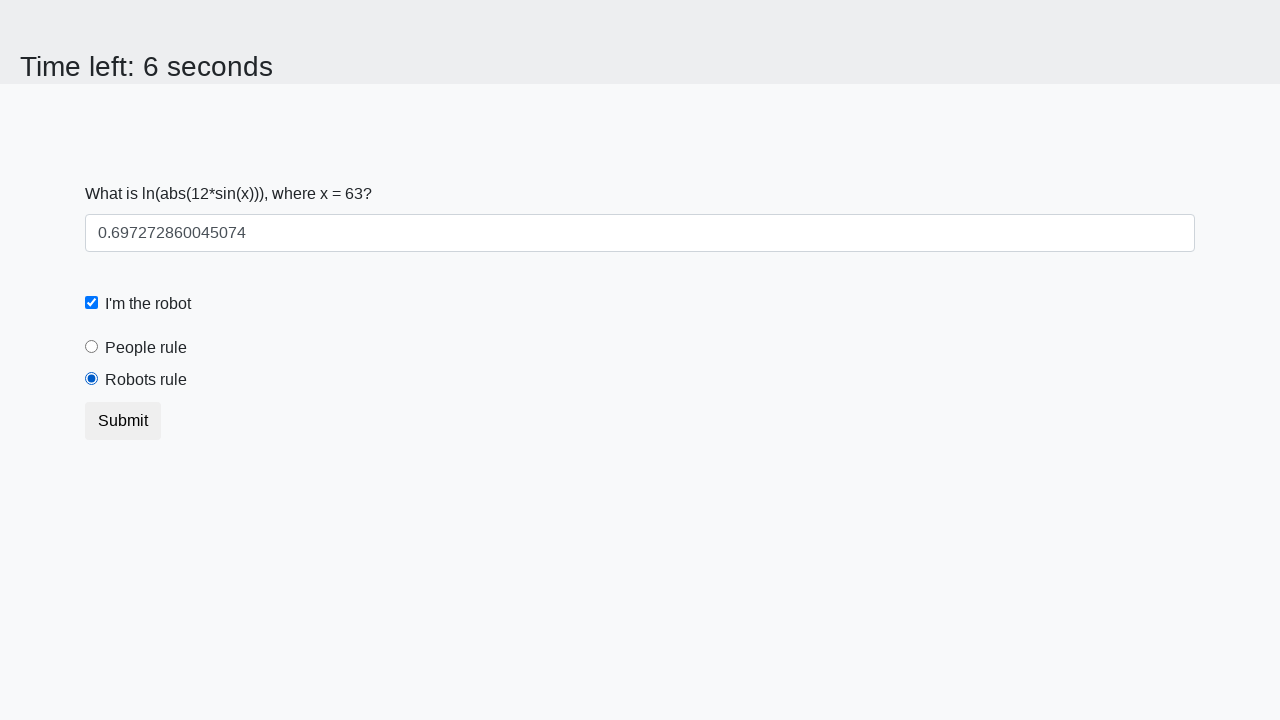

Clicked submit button to submit the form at (123, 421) on .btn
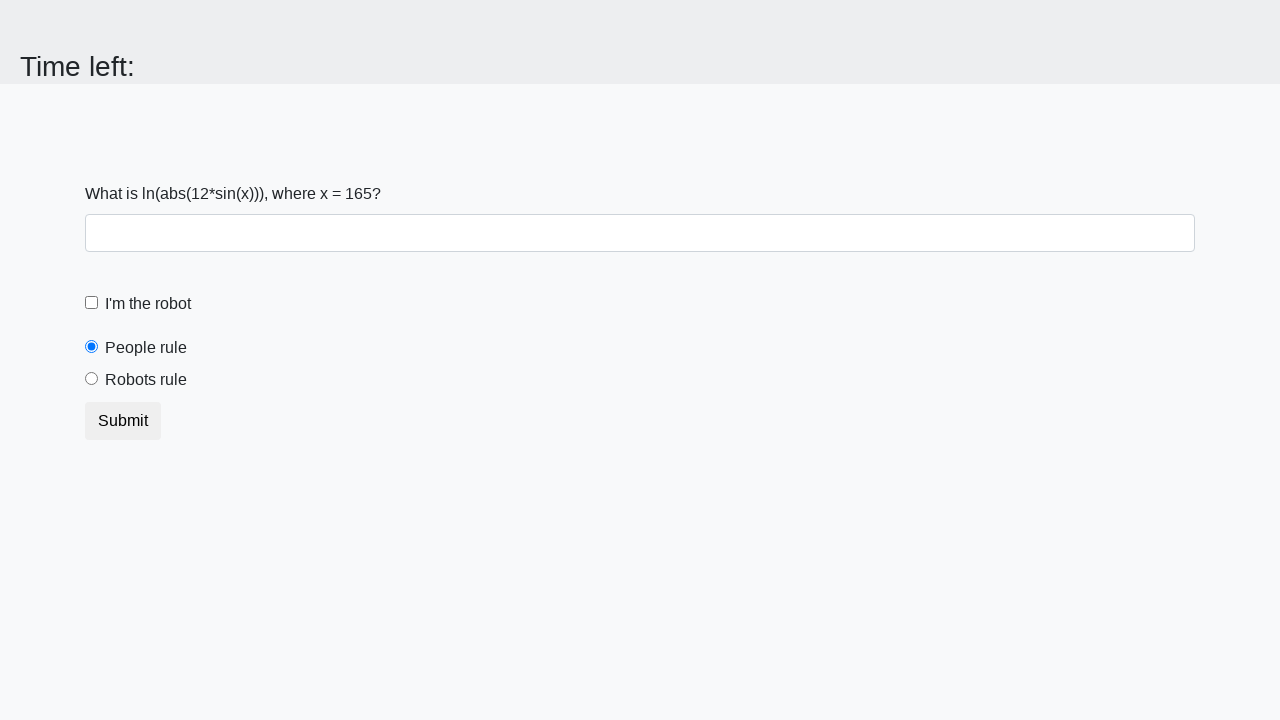

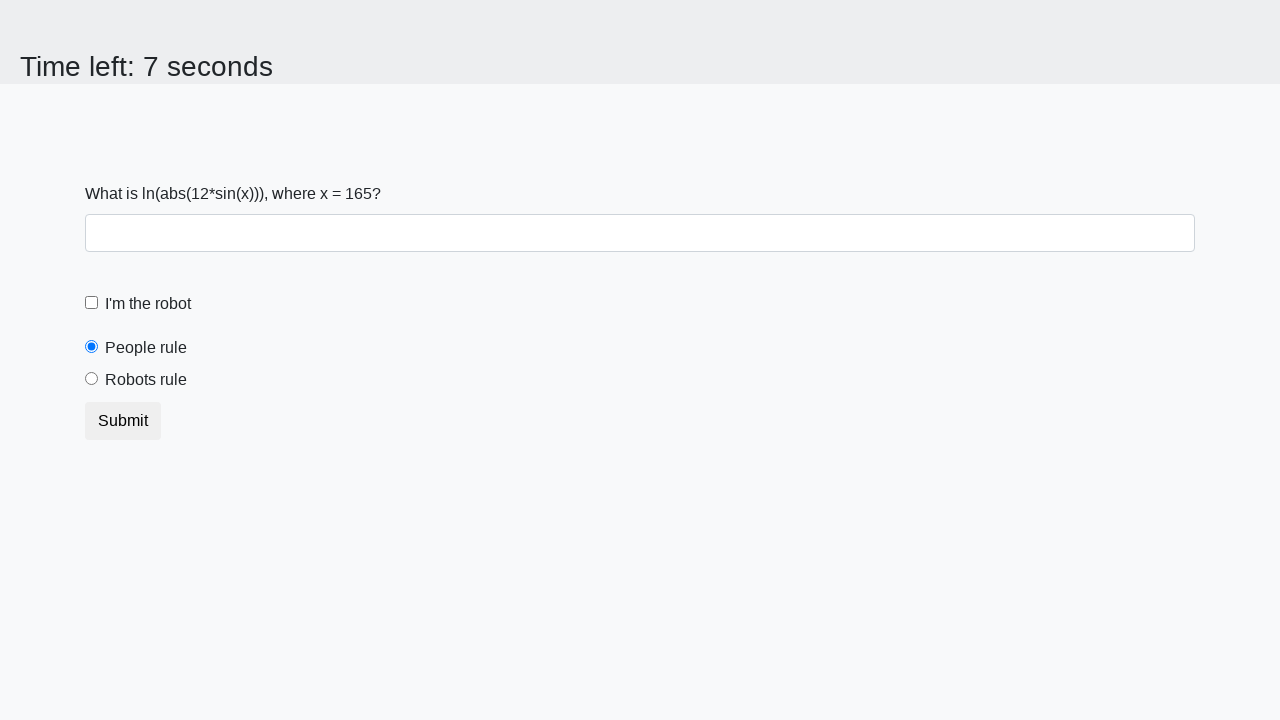